Tests the random.org integer generator form by filling in the number of integers to generate, minimum value, and maximum value, then submitting the form and waiting for results to display.

Starting URL: https://www.random.org/integers/

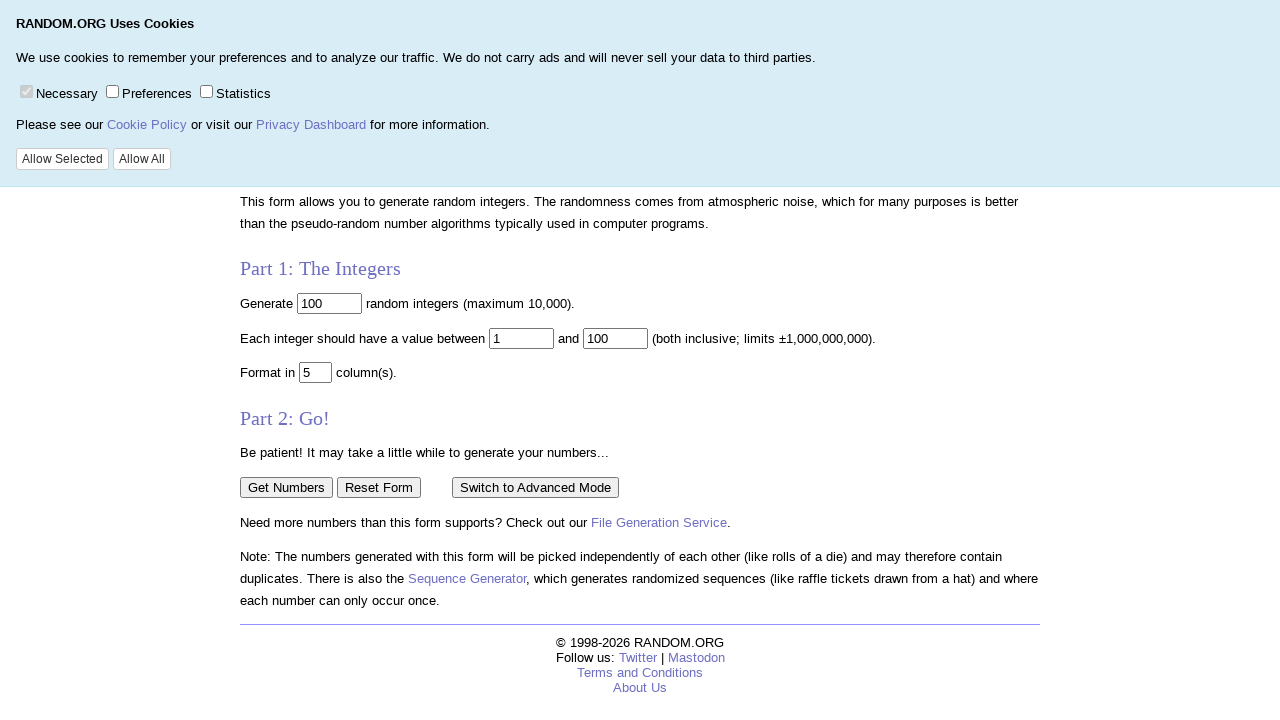

Cleared the 'num' input field on input[name='num']
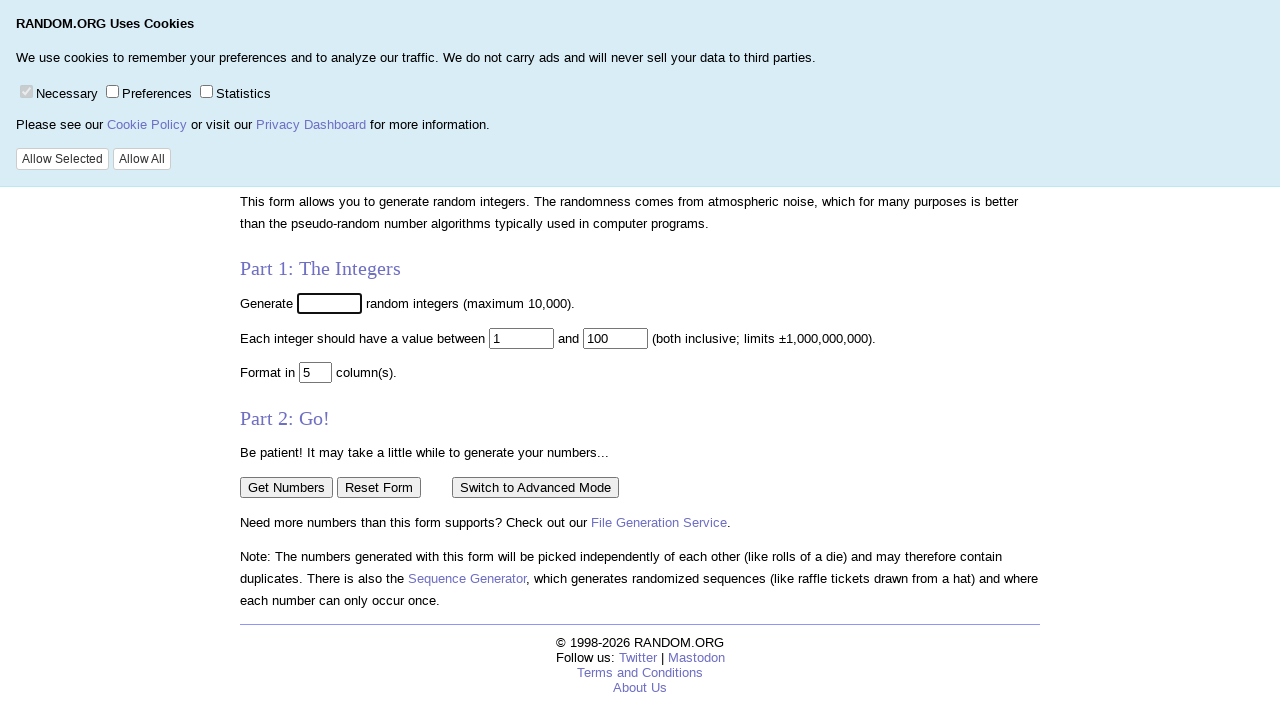

Filled 'num' field with '100' on input[name='num']
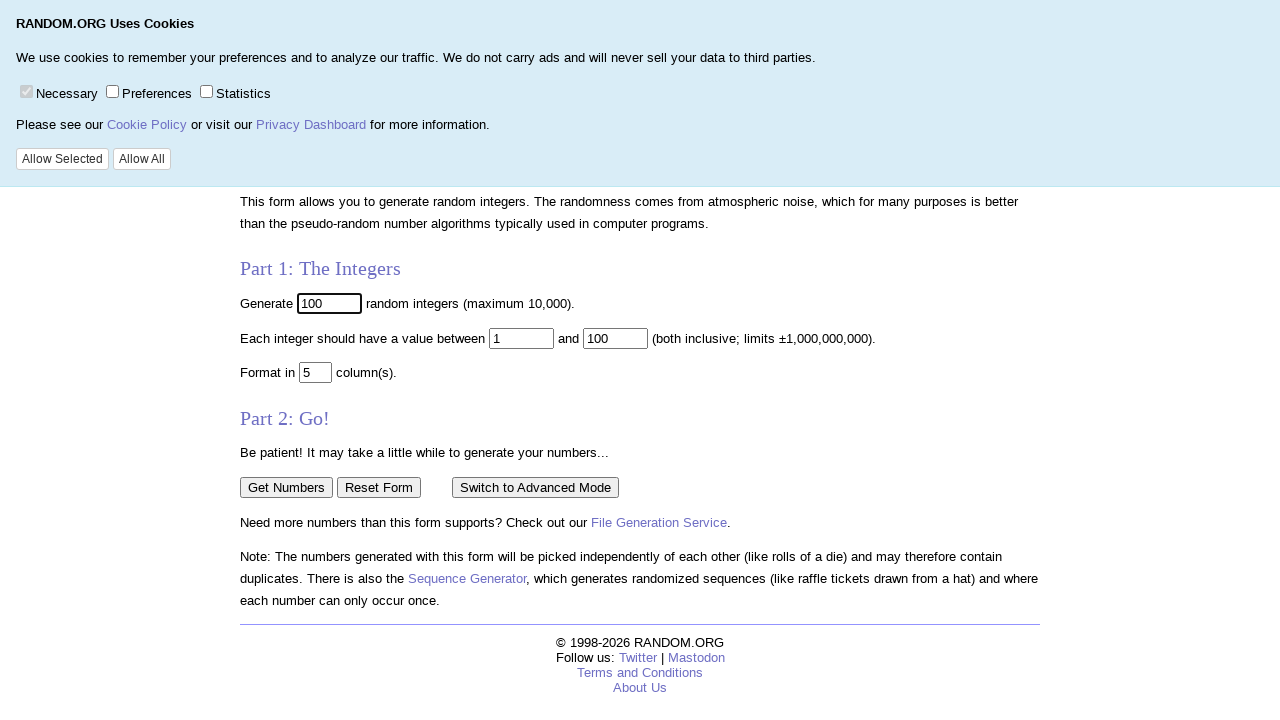

Cleared the 'min' input field on input[name='min']
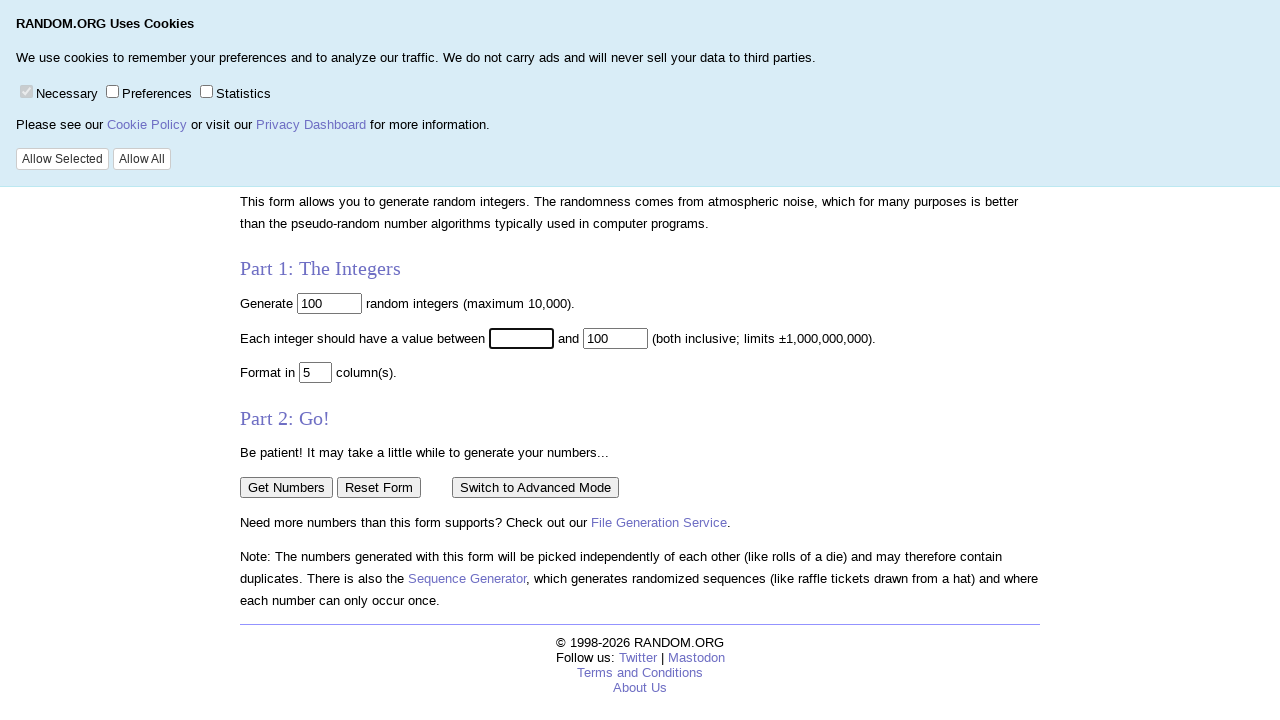

Filled 'min' field with '0' on input[name='min']
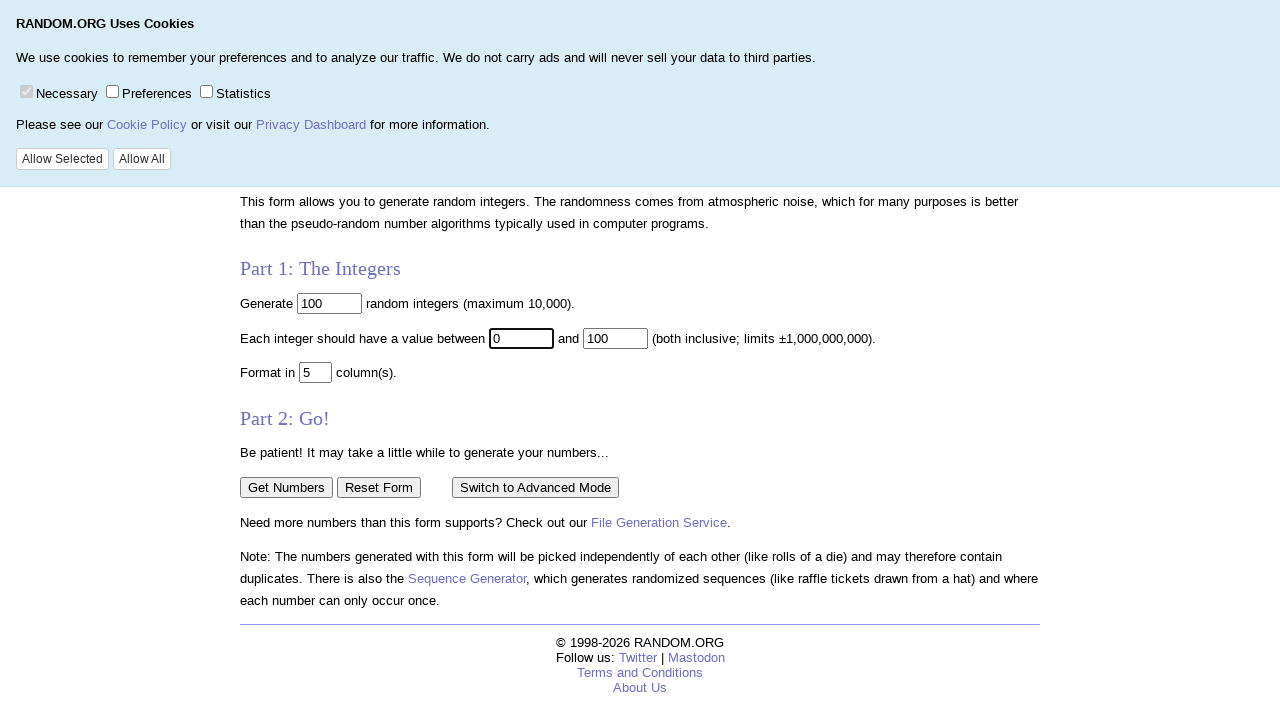

Cleared the 'max' input field on input[name='max']
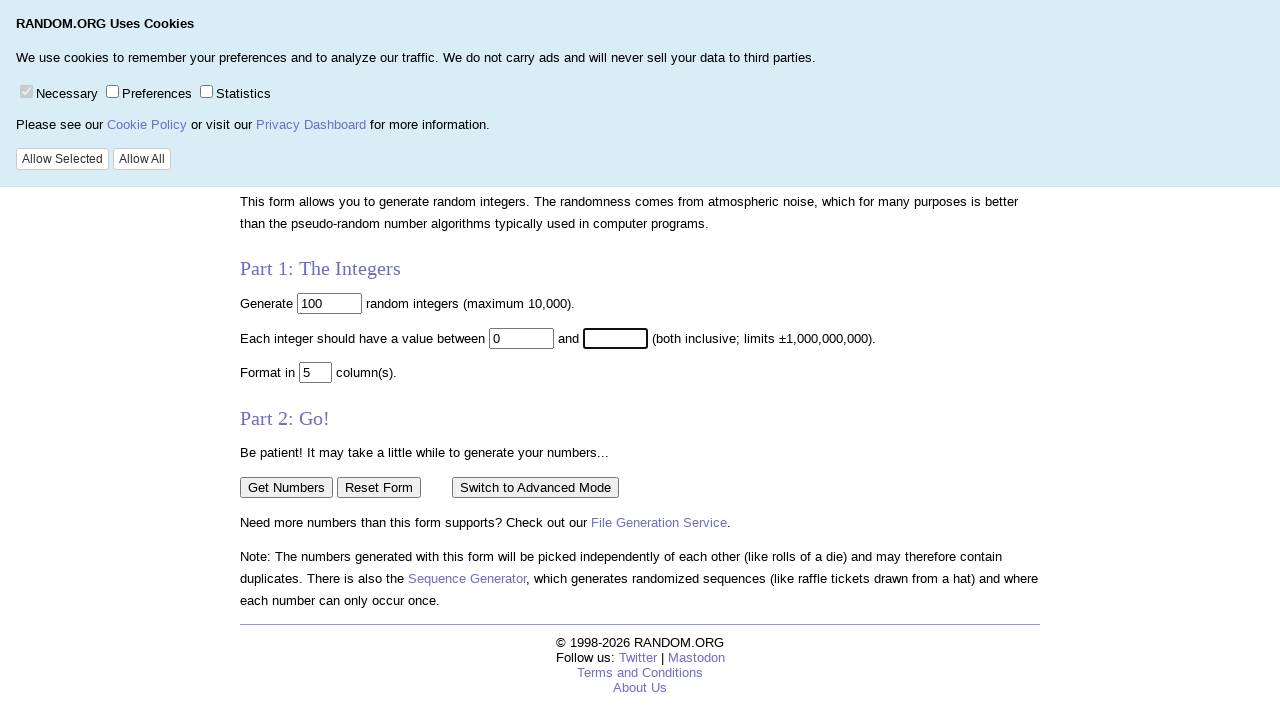

Filled 'max' field with '9' on input[name='max']
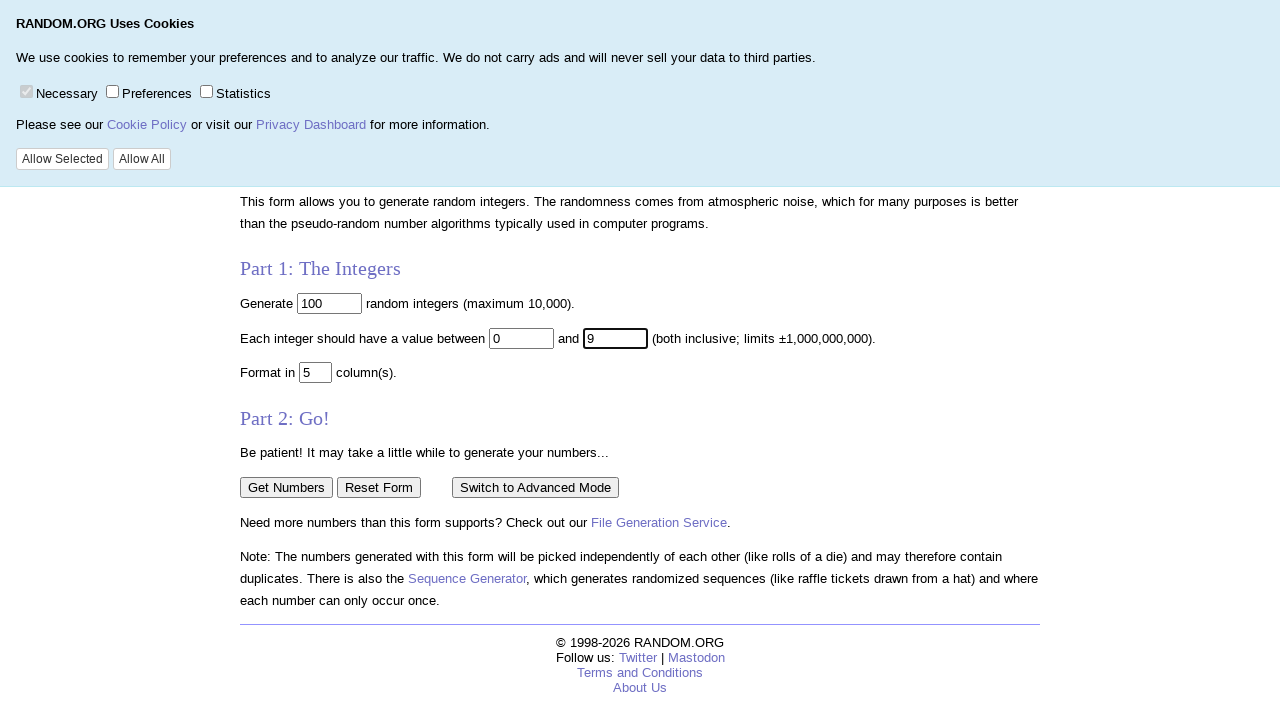

Pressed Enter on 'max' field to submit the form on input[name='max']
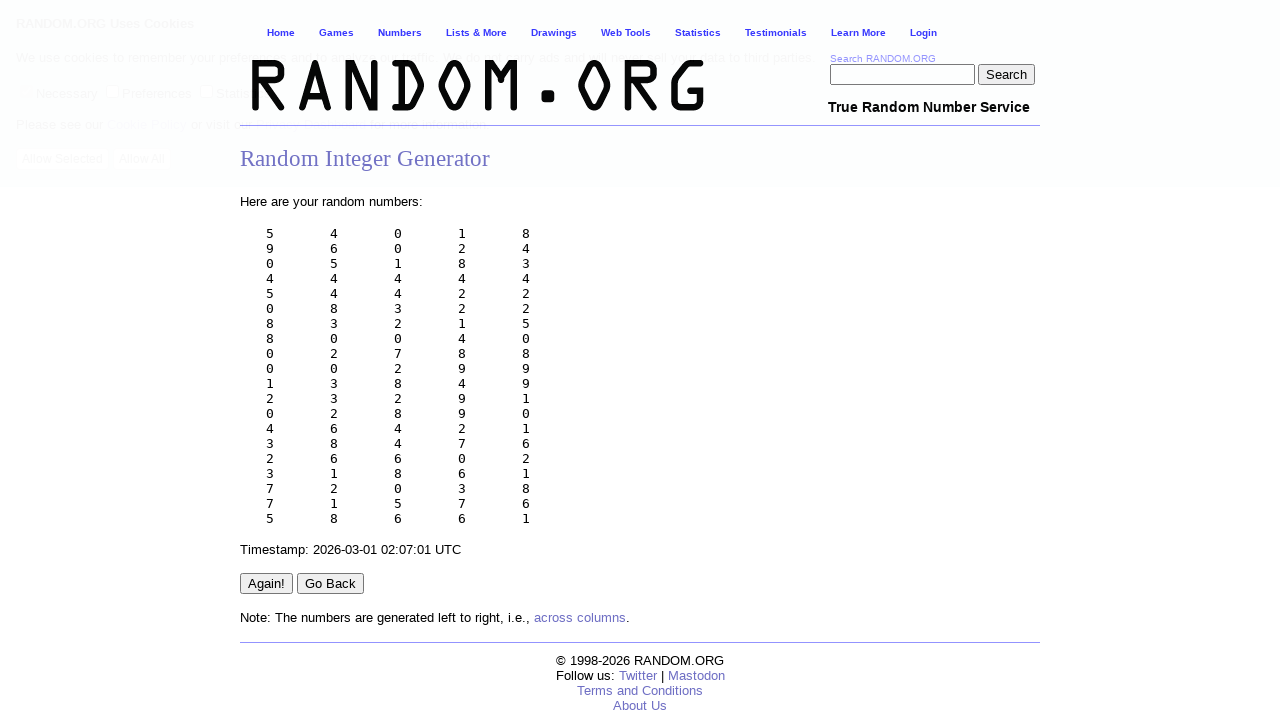

Results data loaded and displayed
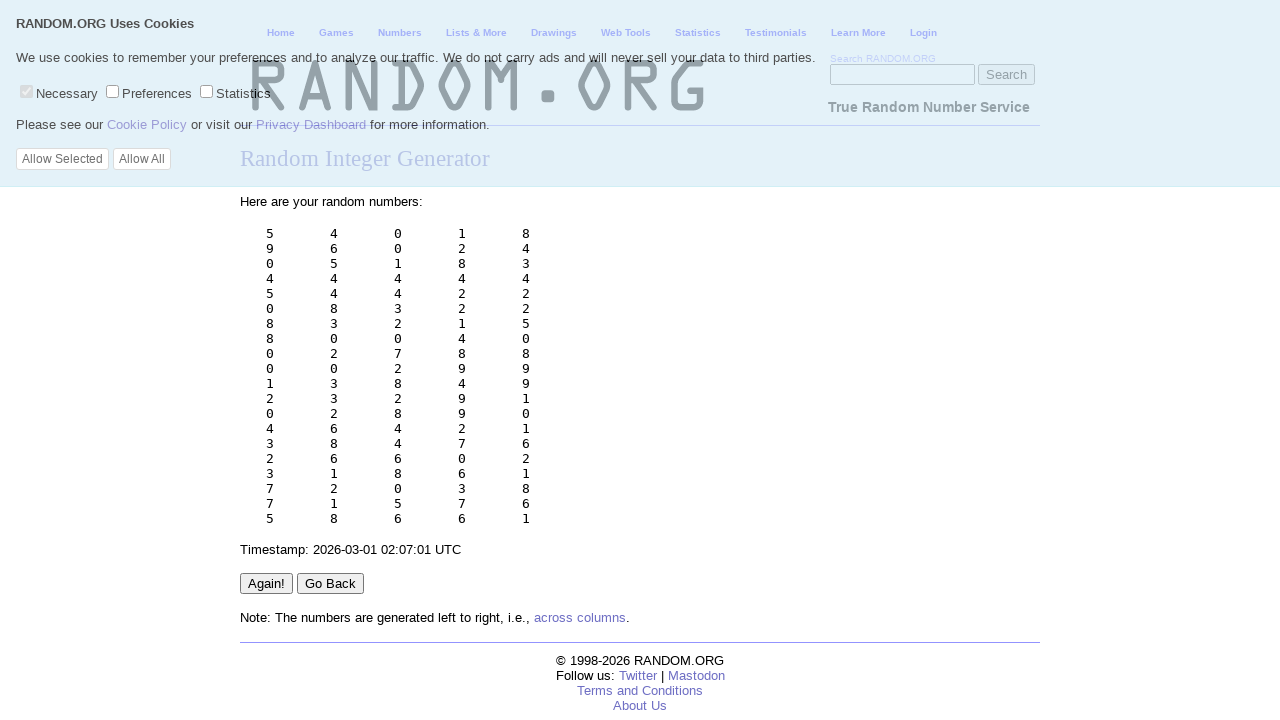

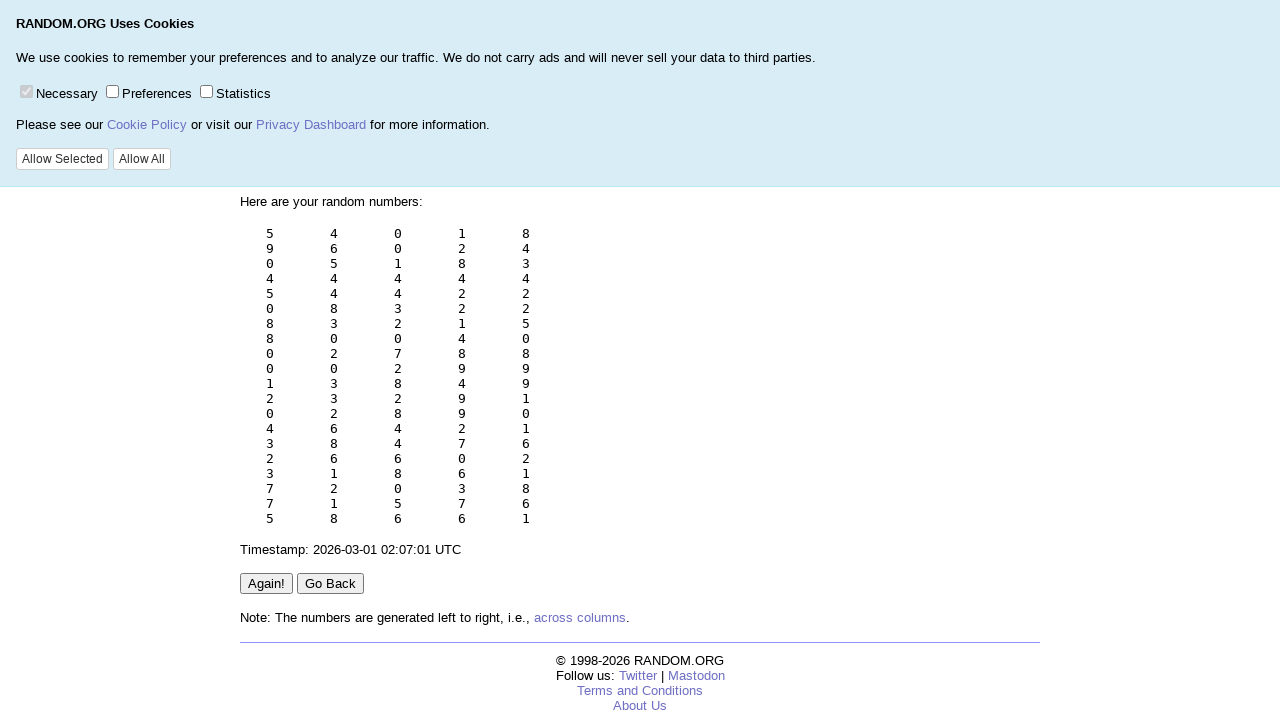